Tests the calculator's zero divided by zero behavior by clicking 0 ÷ 0 and verifying the result shows NaN

Starting URL: https://testpages.eviltester.com/styled/apps/calculator.html

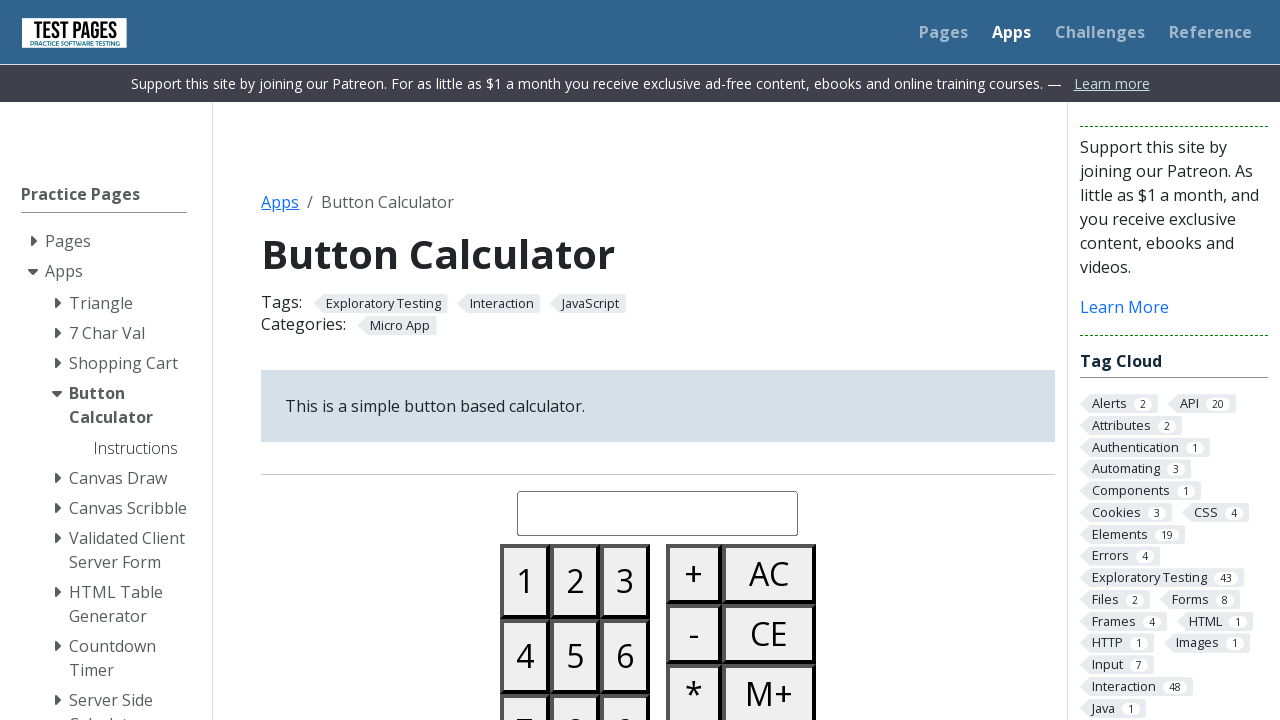

Clicked button 0 at (525, 360) on #button00
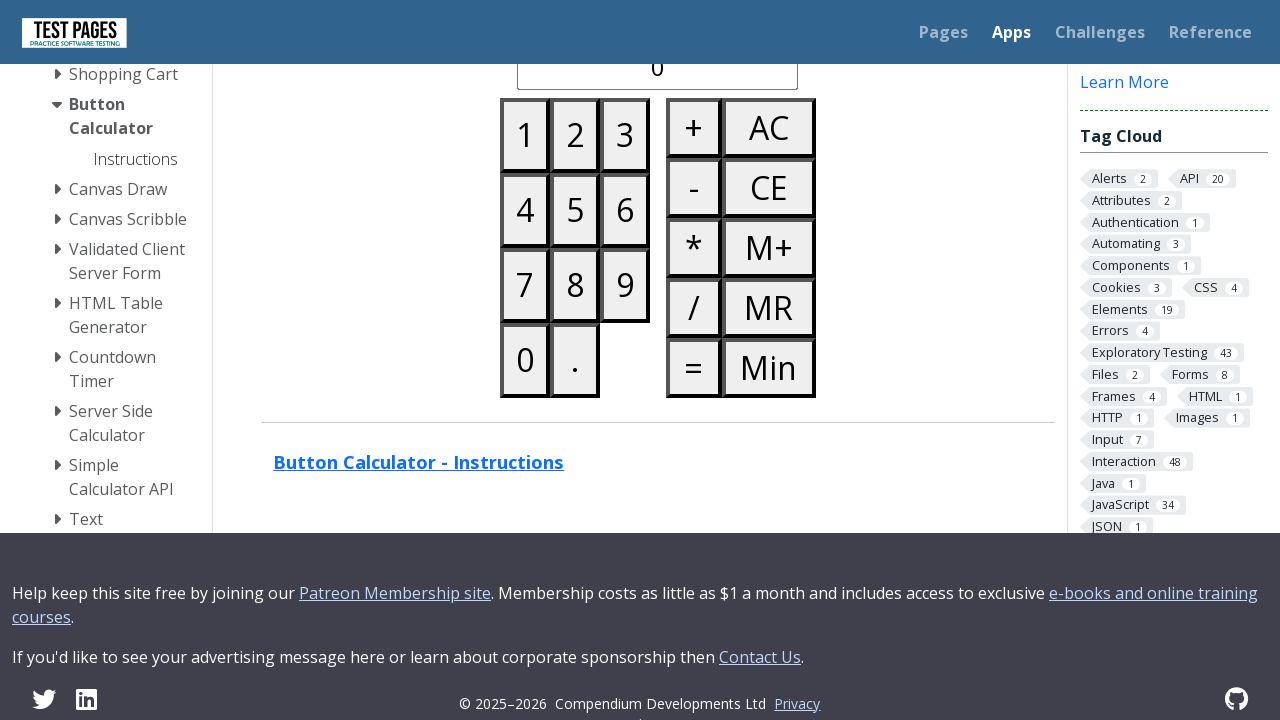

Clicked divide button at (694, 308) on #buttondivide
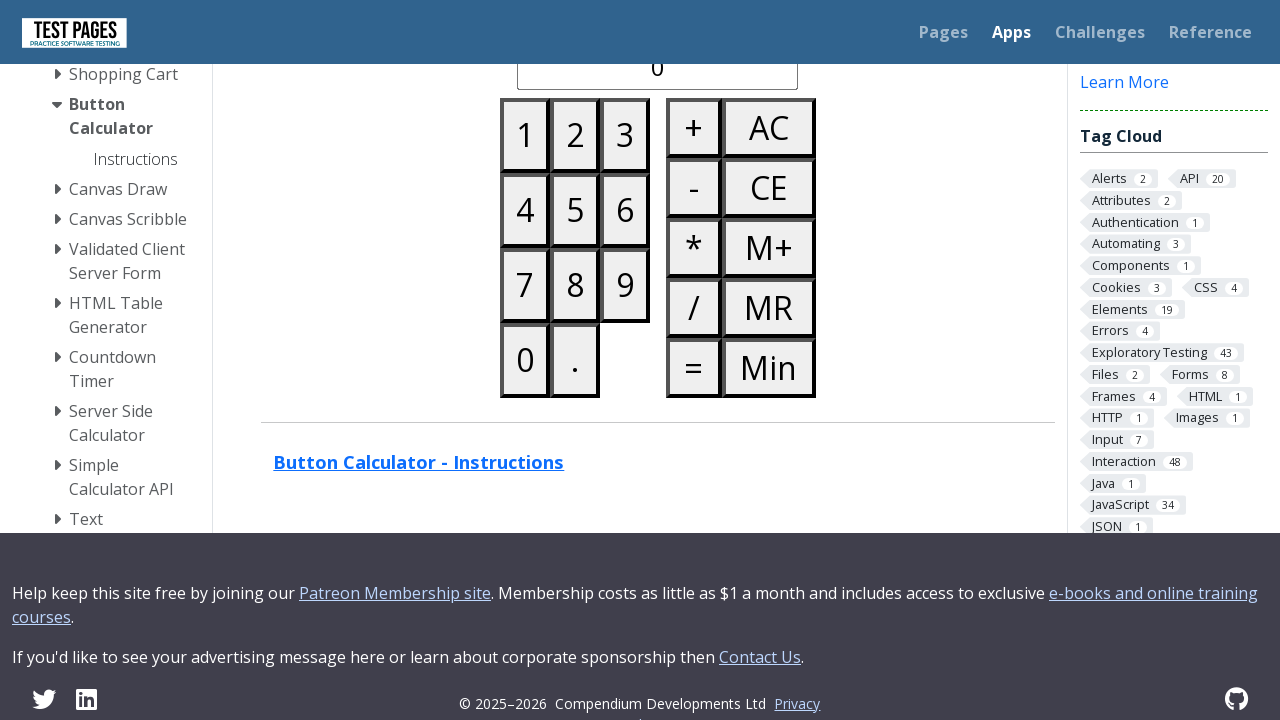

Clicked button 0 again at (525, 360) on #button00
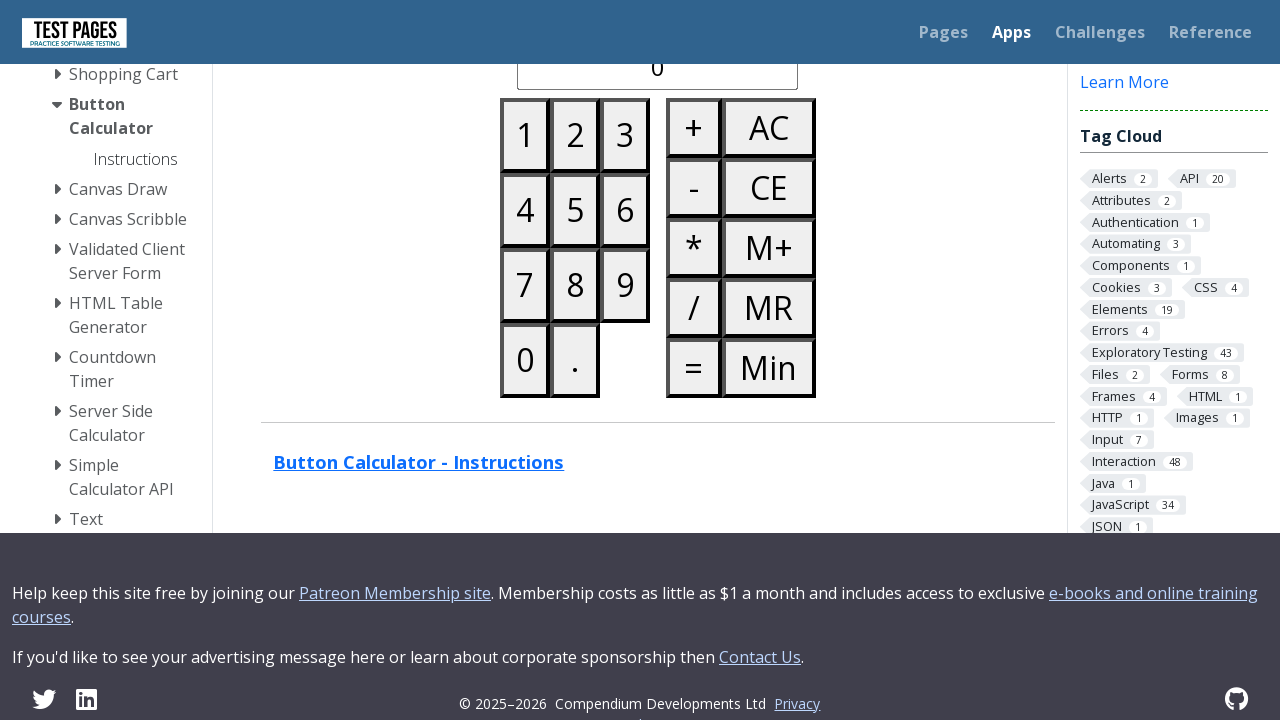

Clicked equals button to compute 0 ÷ 0 at (694, 368) on #buttonequals
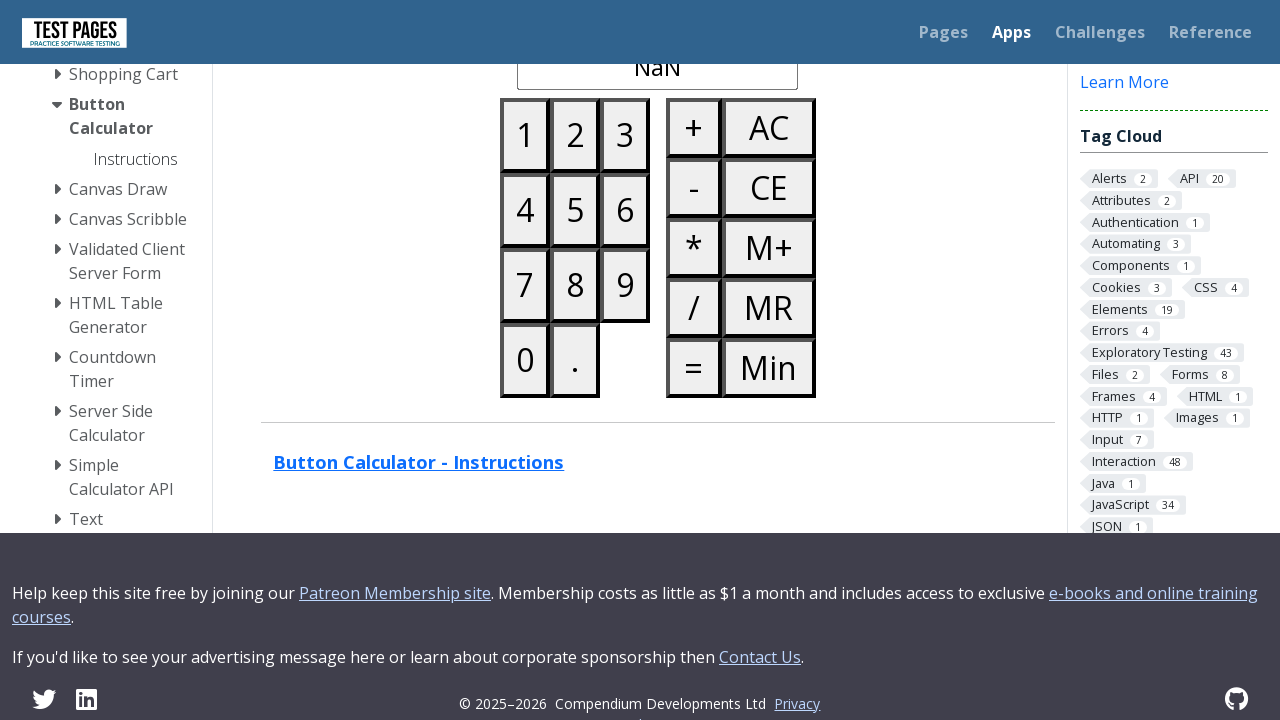

Verified result displays NaN for zero divided by zero
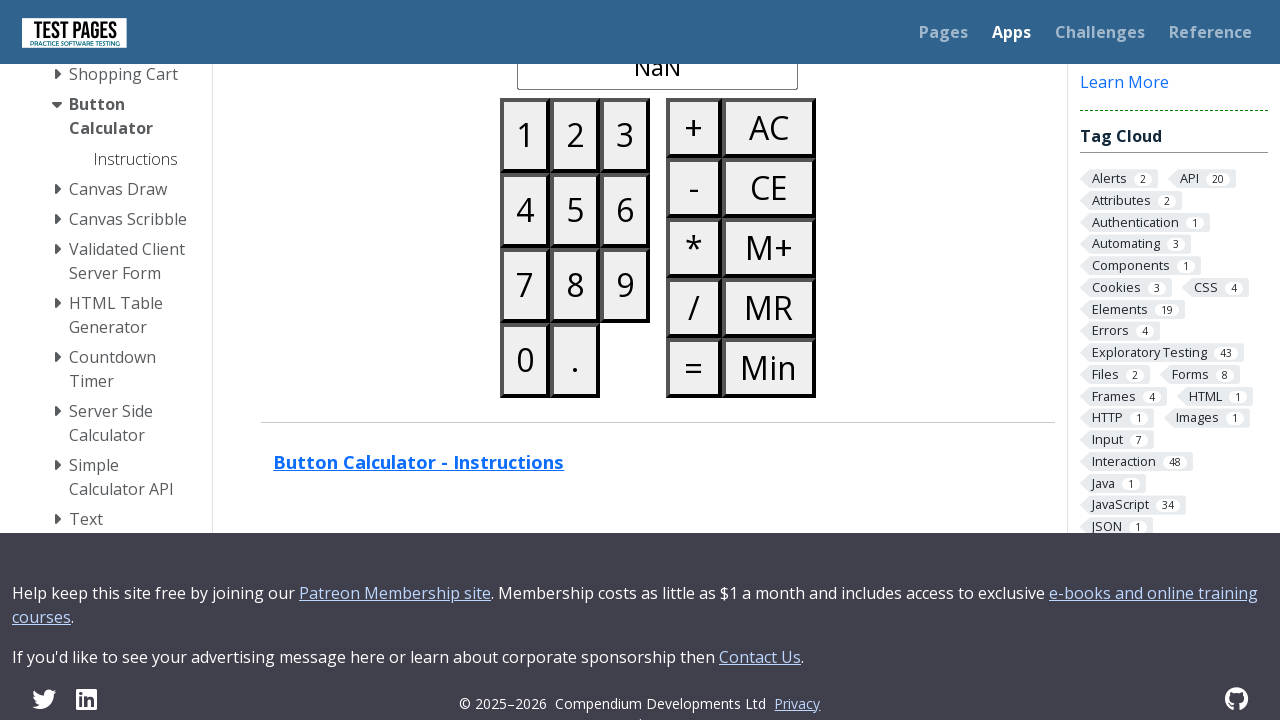

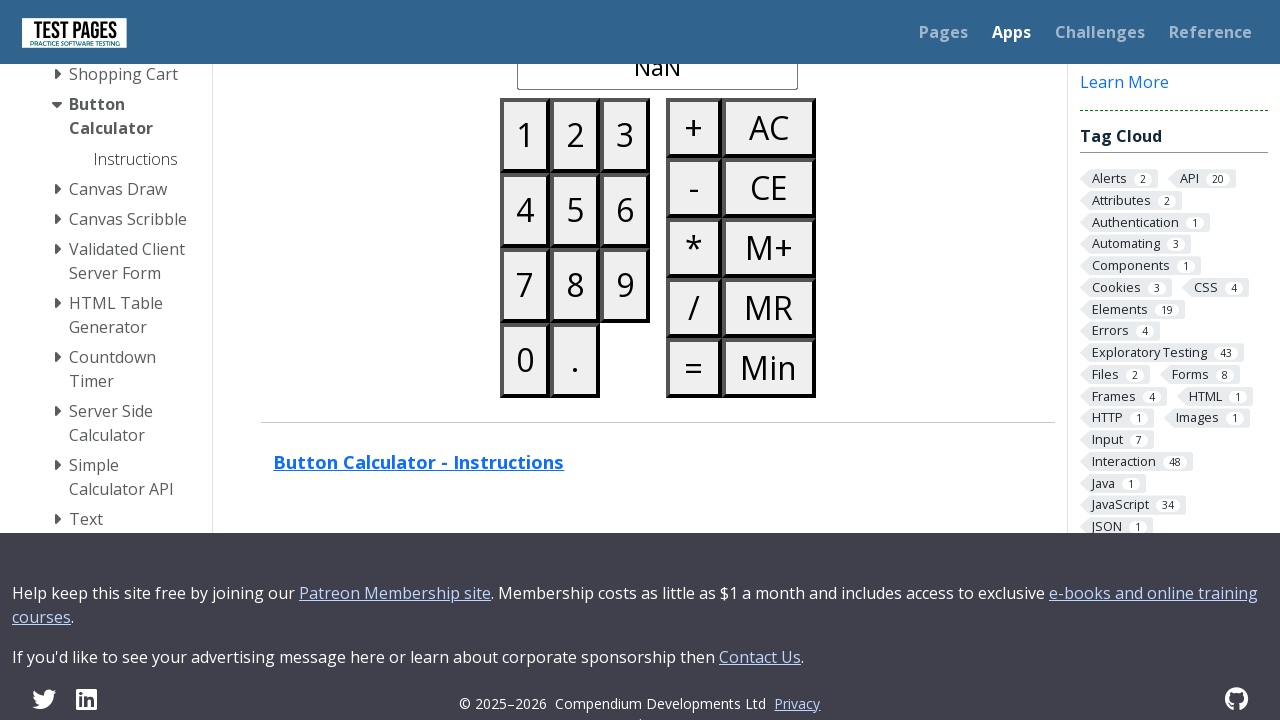